Tests checkbox functionality on a dropdown practice page by verifying a checkbox is initially unselected, clicking it, and verifying it becomes selected

Starting URL: https://rahulshettyacademy.com/dropdownsPractise/

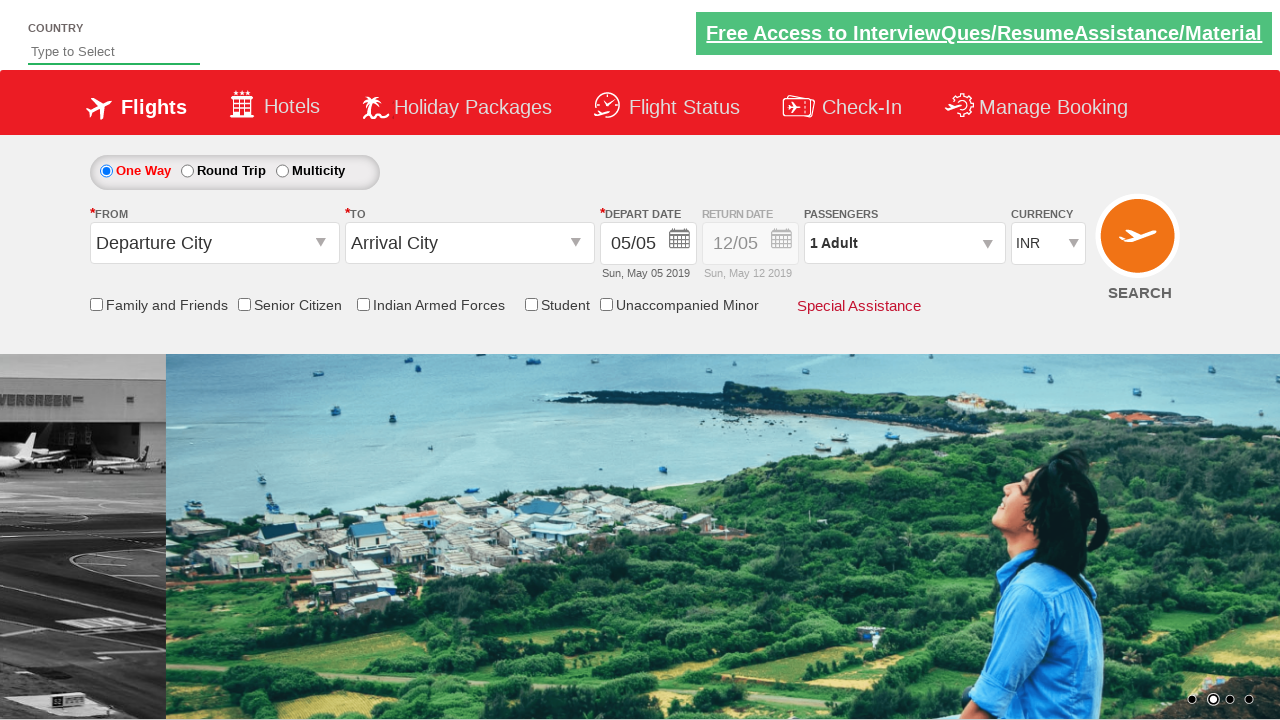

Located the friends and family checkbox element
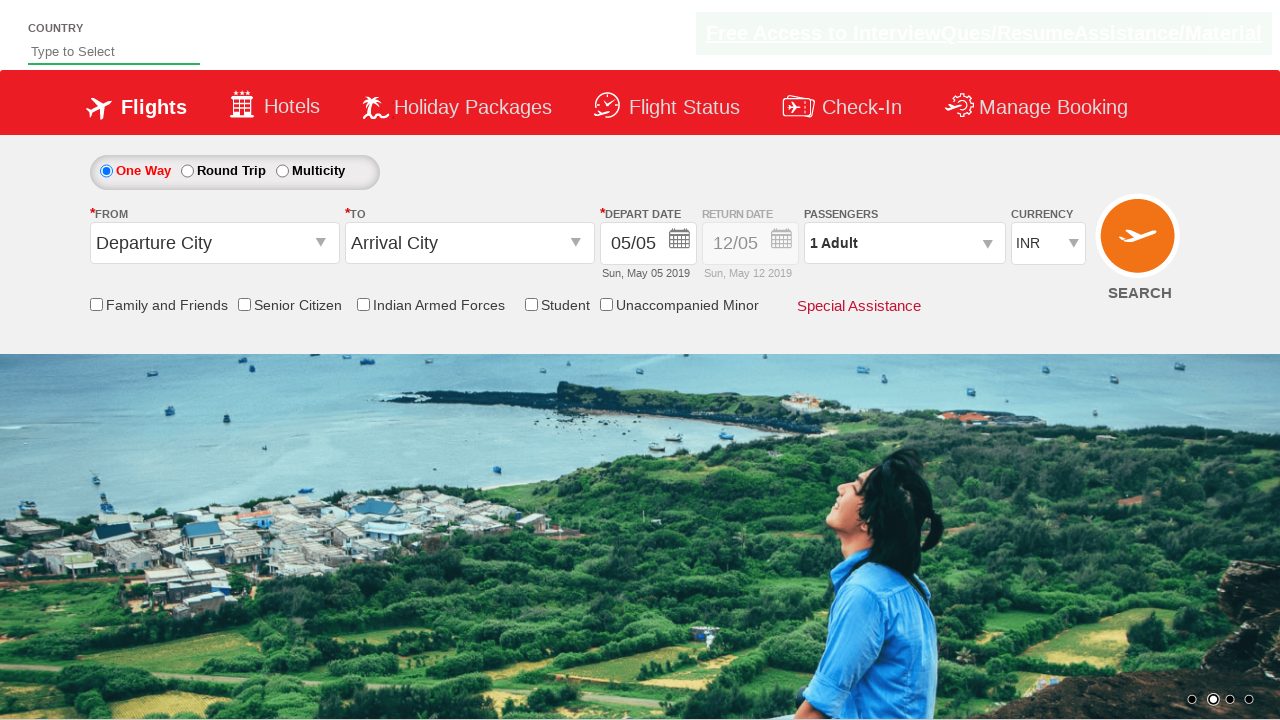

Verified checkbox is initially unselected
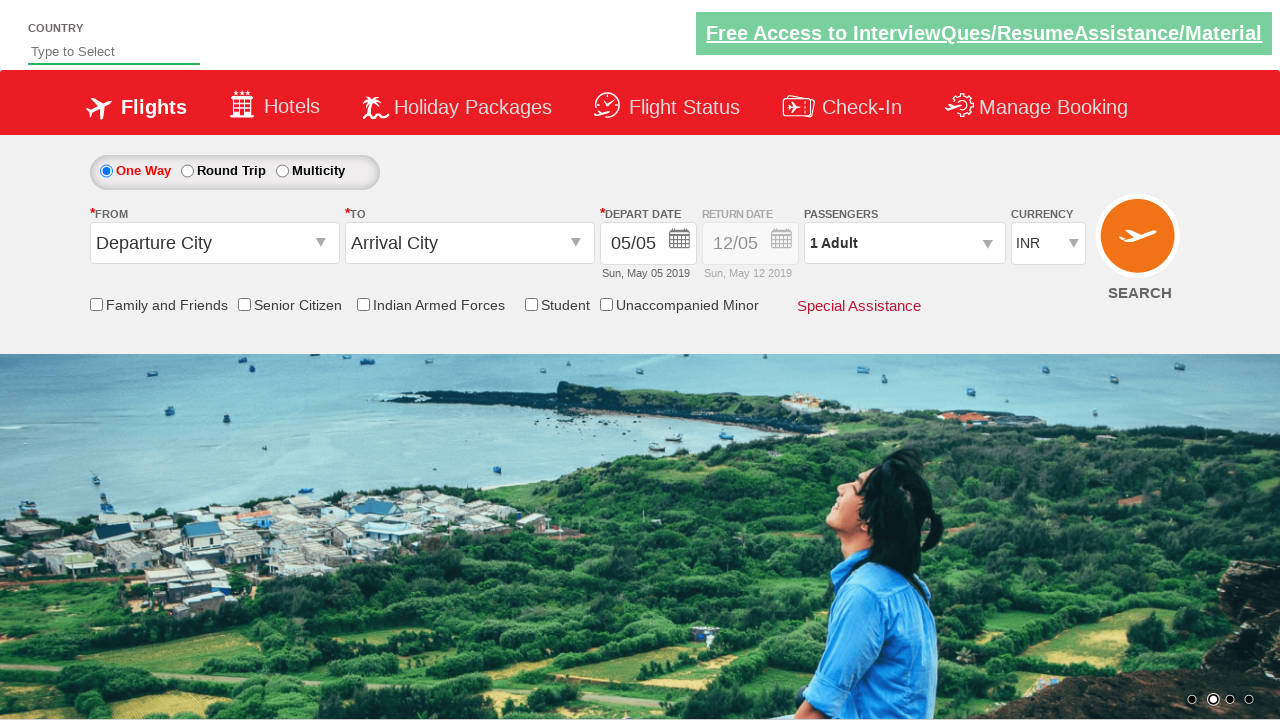

Clicked the checkbox to select it at (96, 304) on input[name='ctl00$mainContent$chk_friendsandfamily']
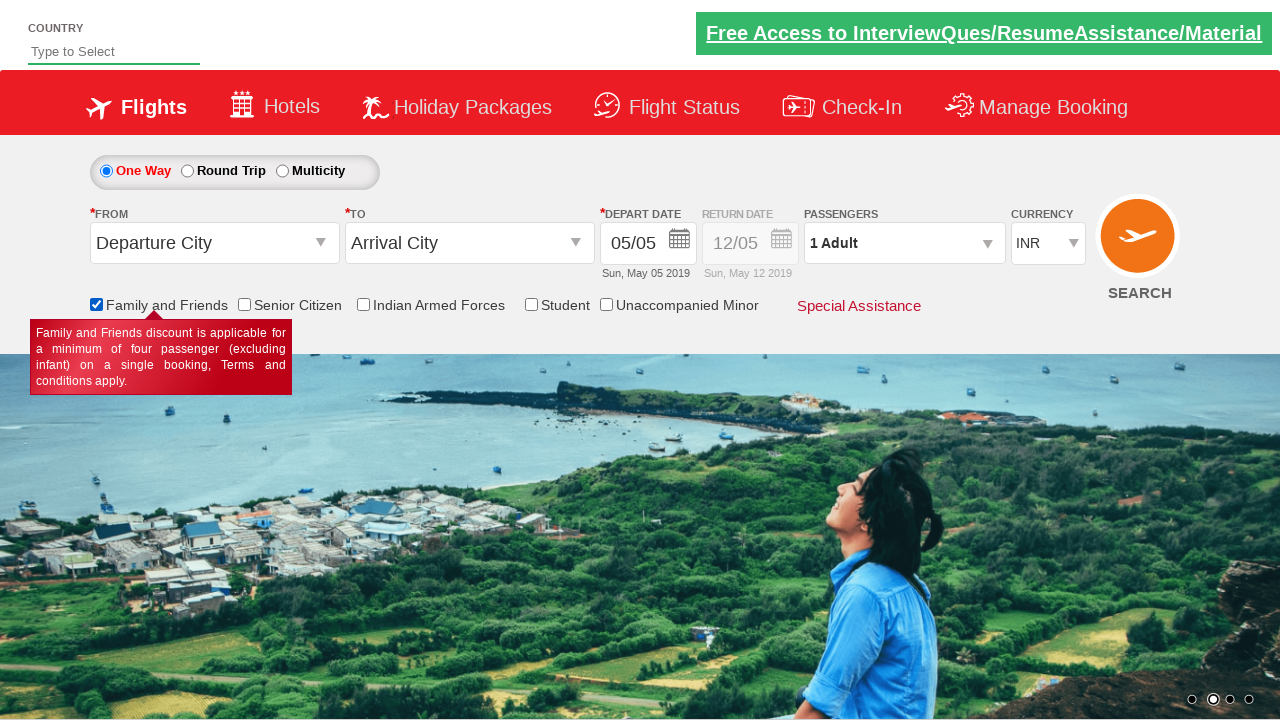

Verified checkbox is now selected after clicking
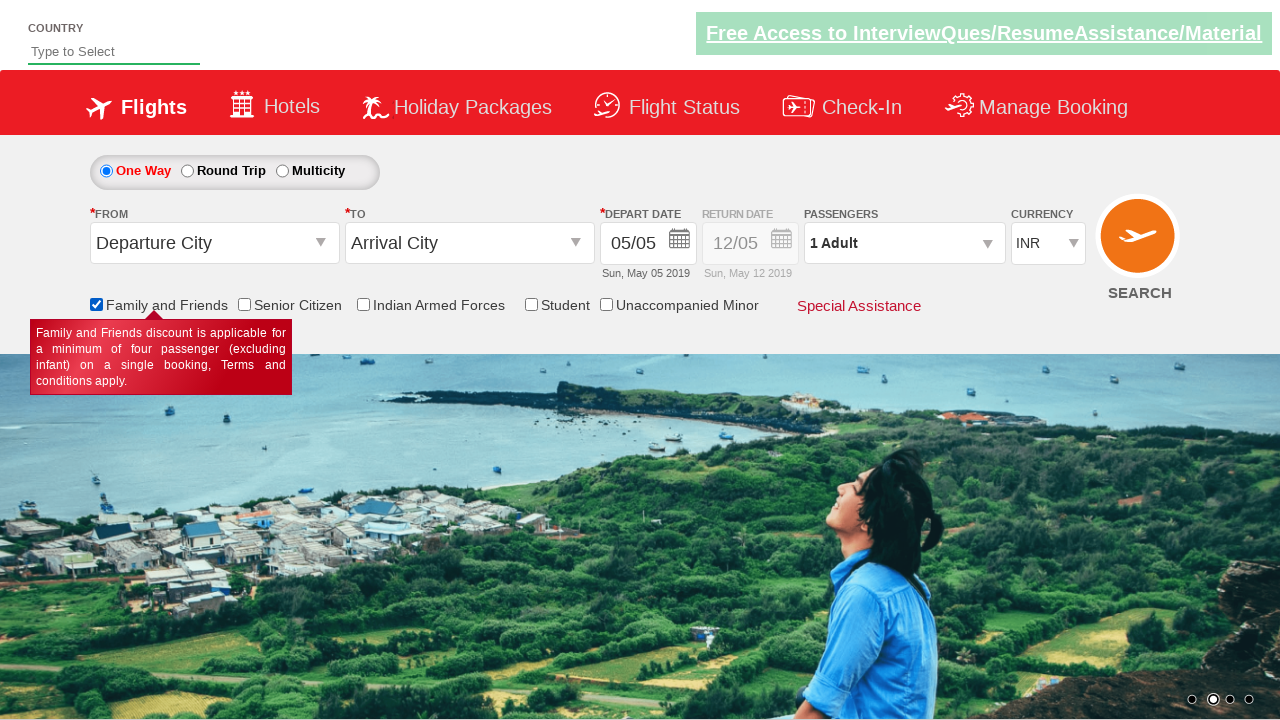

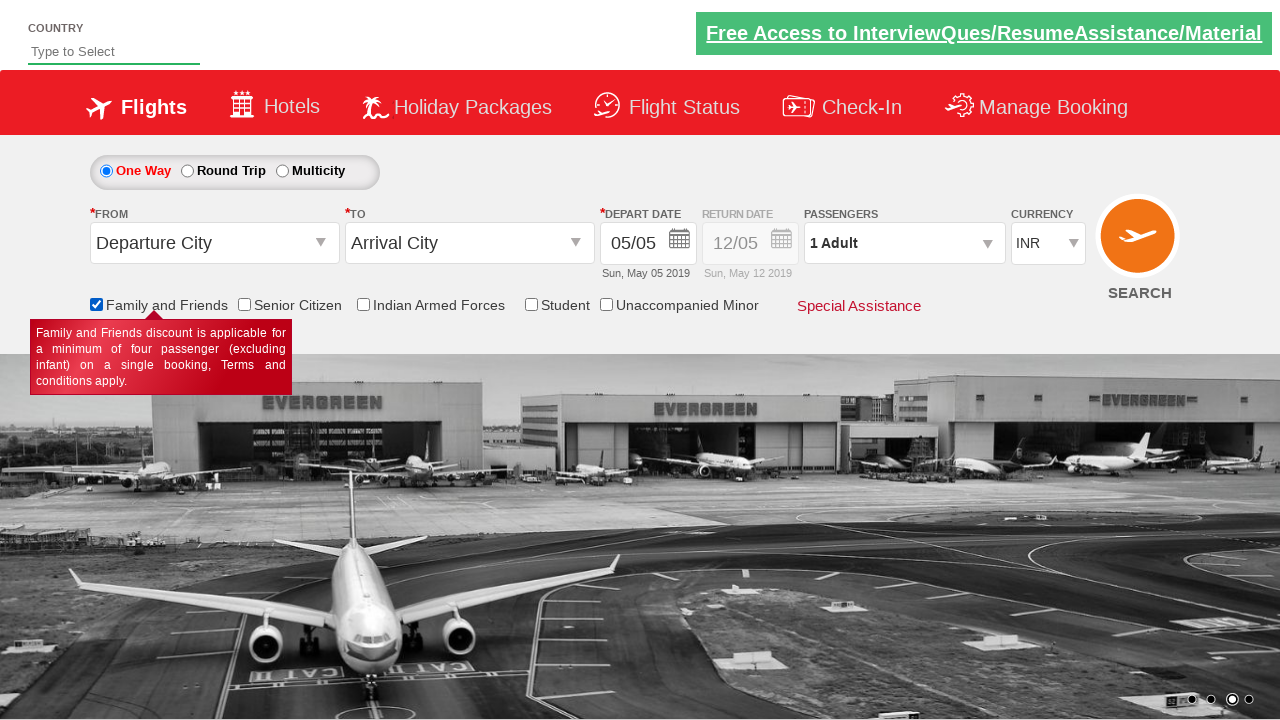